Tests JavaScript alert handling by clicking on an alert button, accepting it, and verifying the result text

Starting URL: https://practice.cydeo.com/javascript_alerts

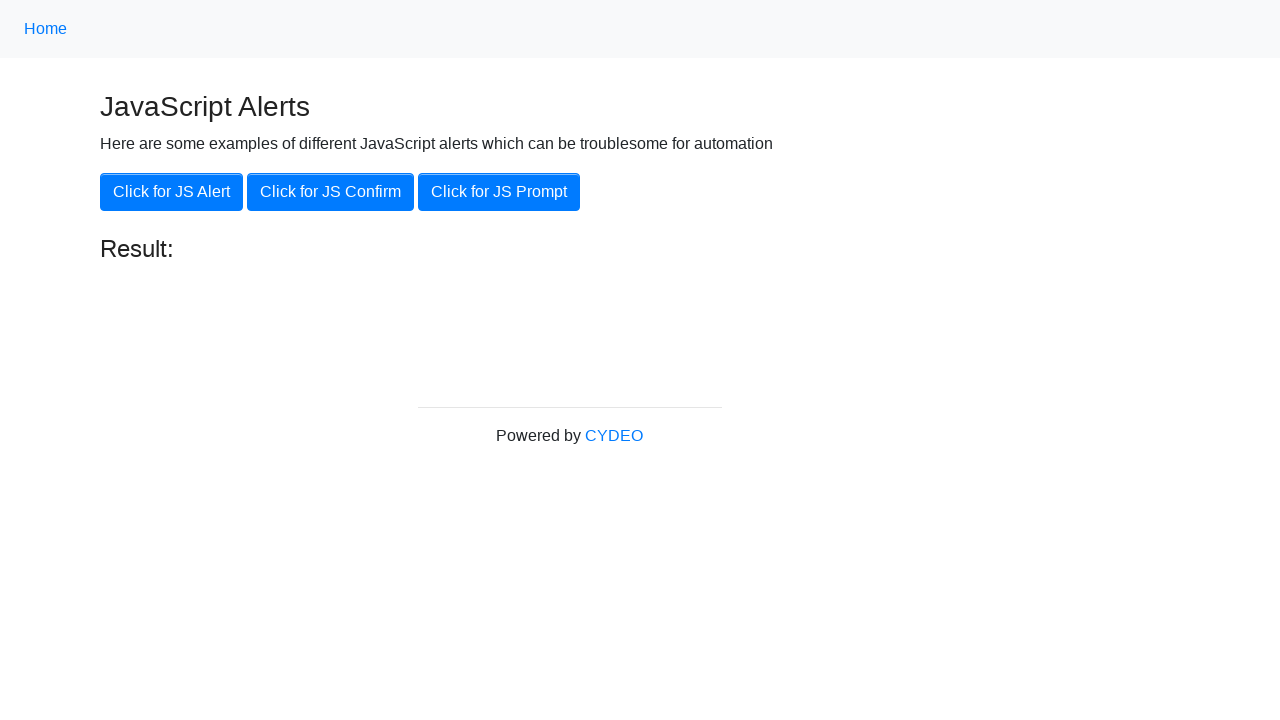

Clicked 'Click for JS Alert' button at (172, 192) on xpath=//button[.='Click for JS Alert']
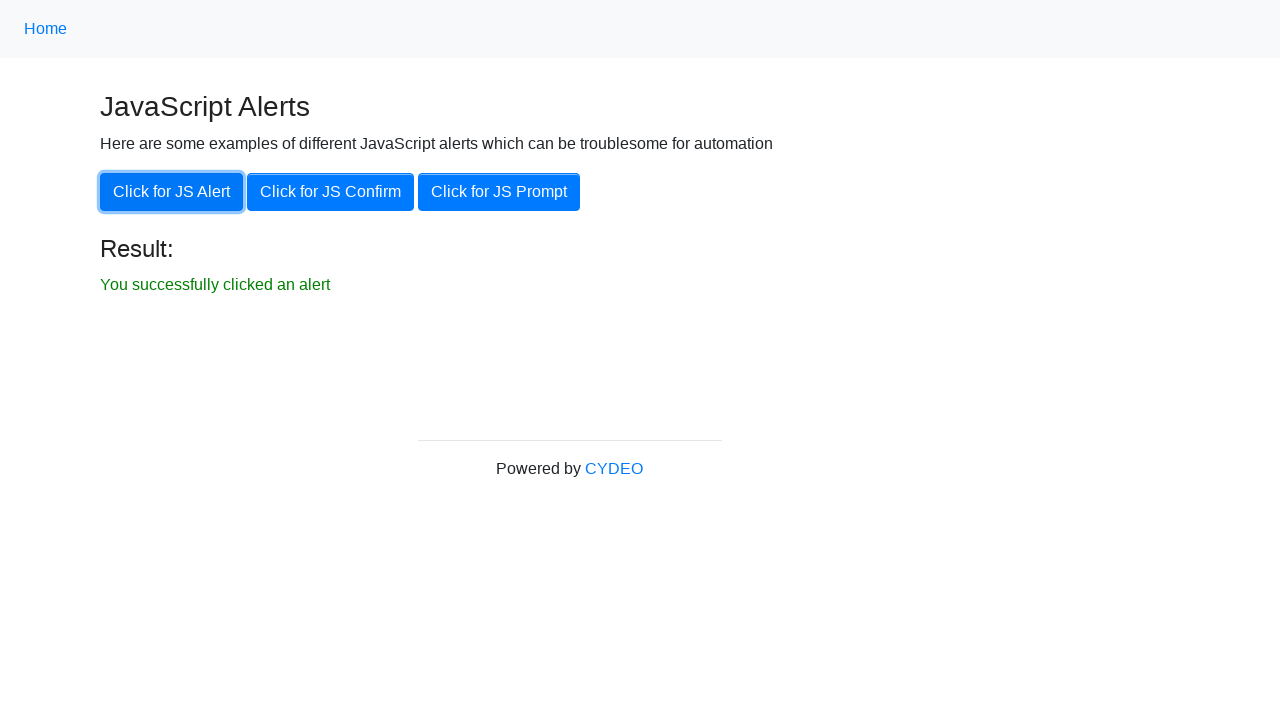

Set up dialog handler to accept alerts
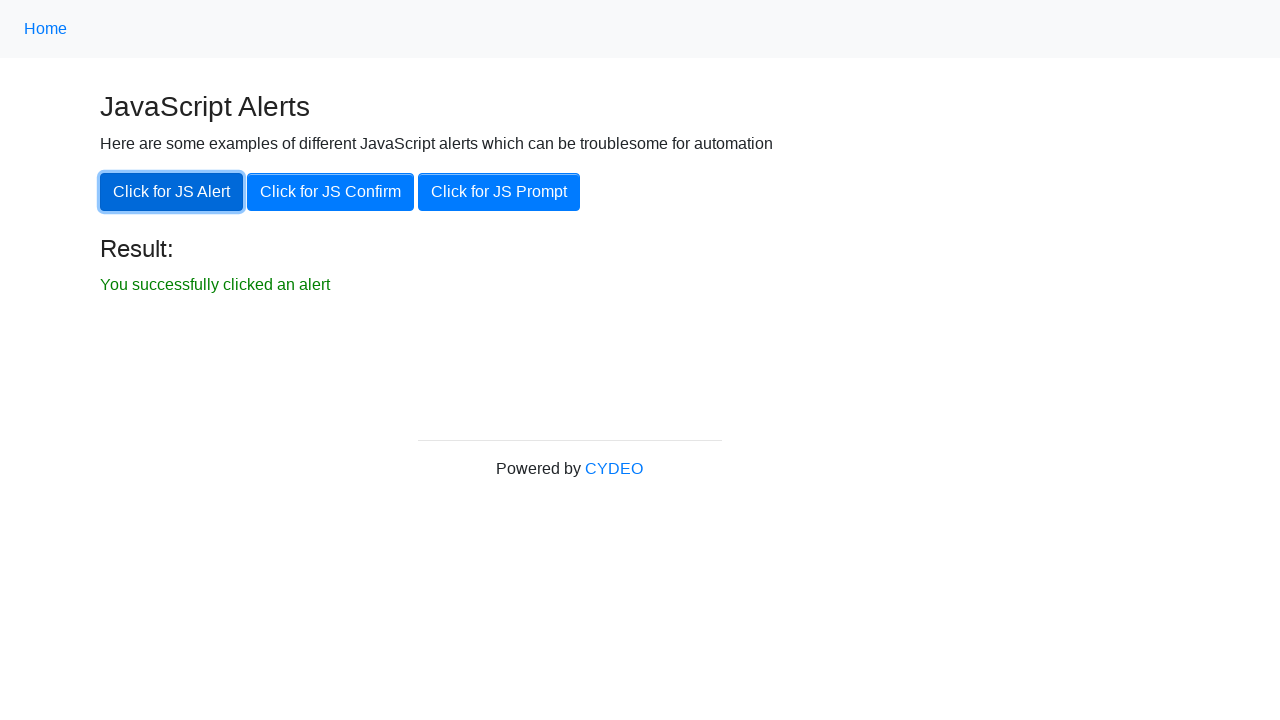

Result text element appeared after accepting alert
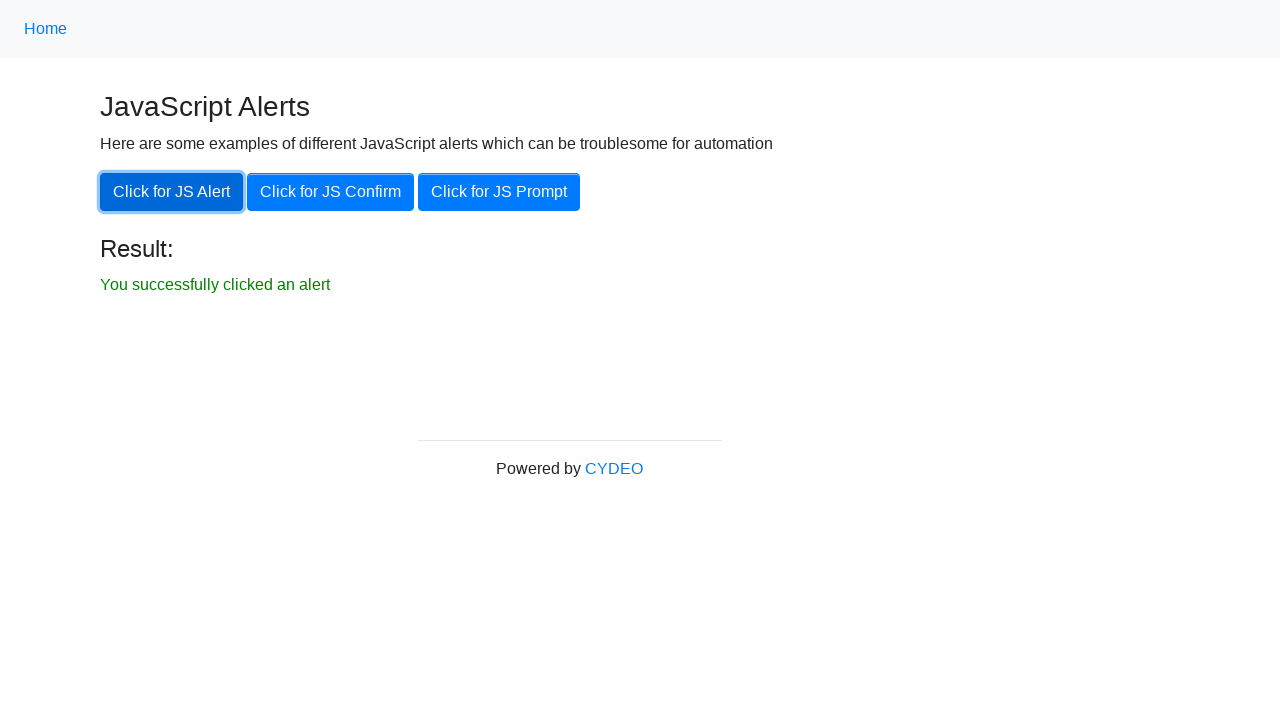

Retrieved result text: 'You successfully clicked an alert'
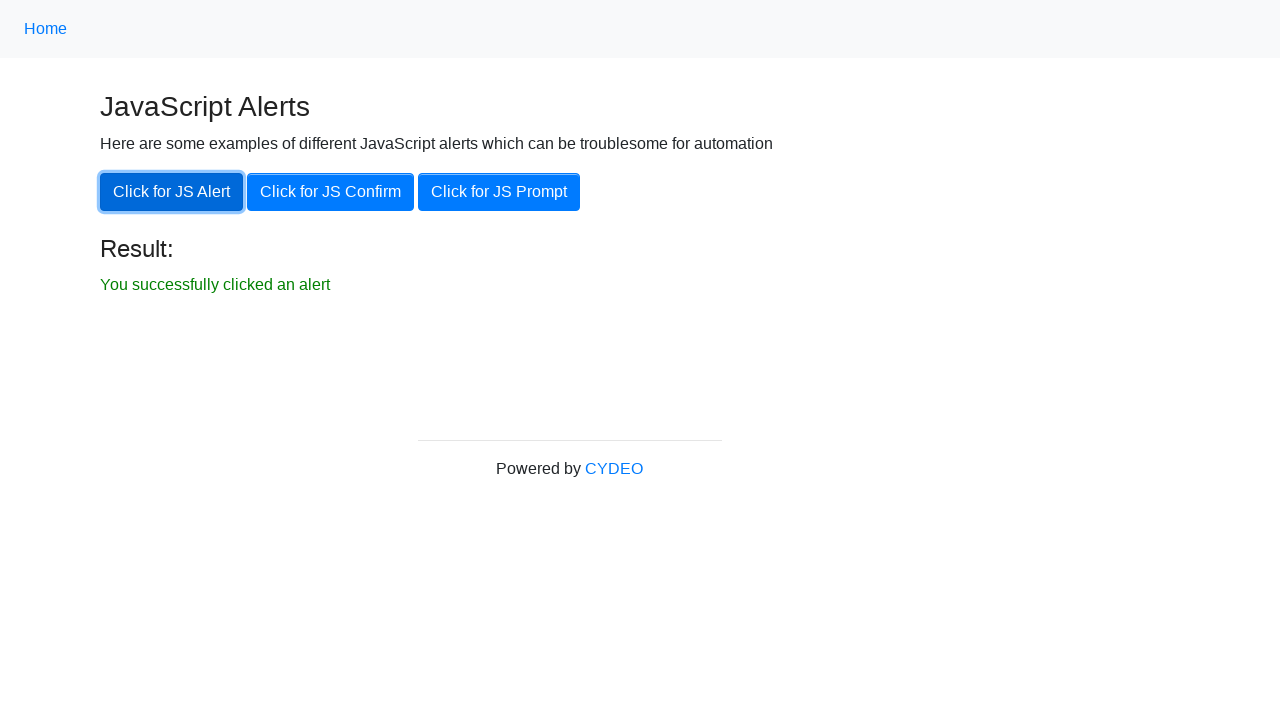

Verified result text matches expected value 'You successfully clicked an alert'
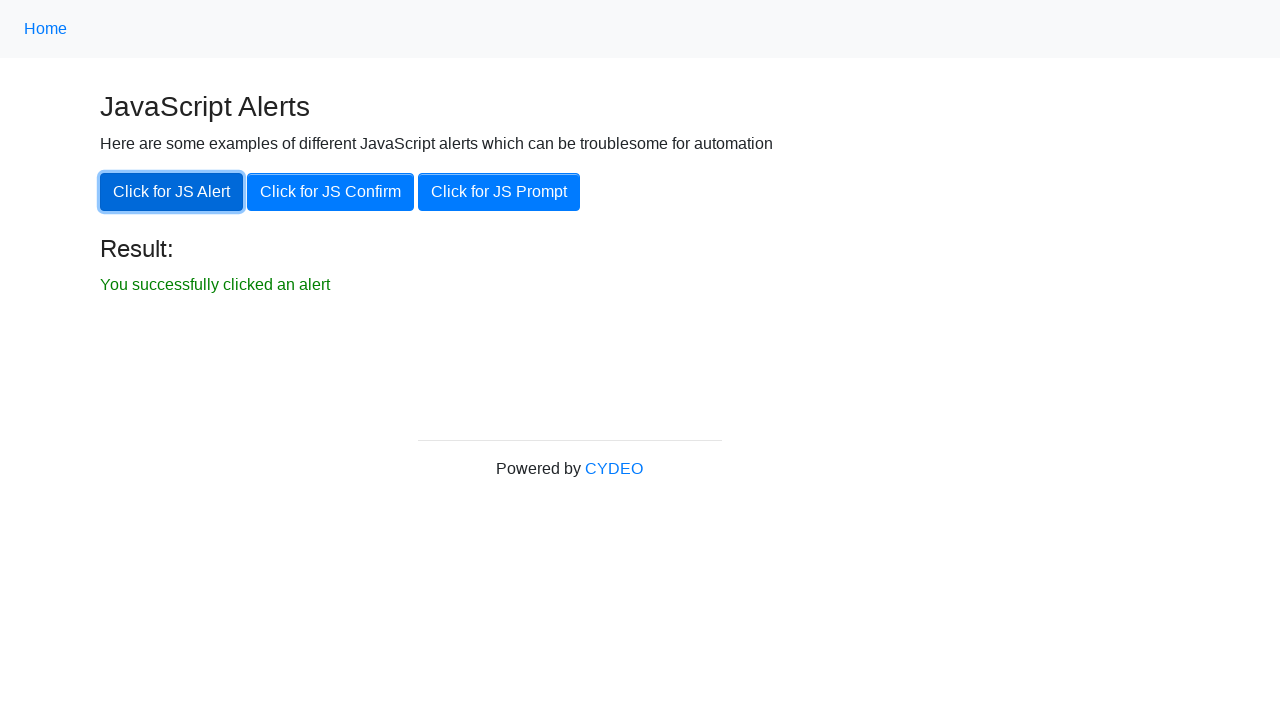

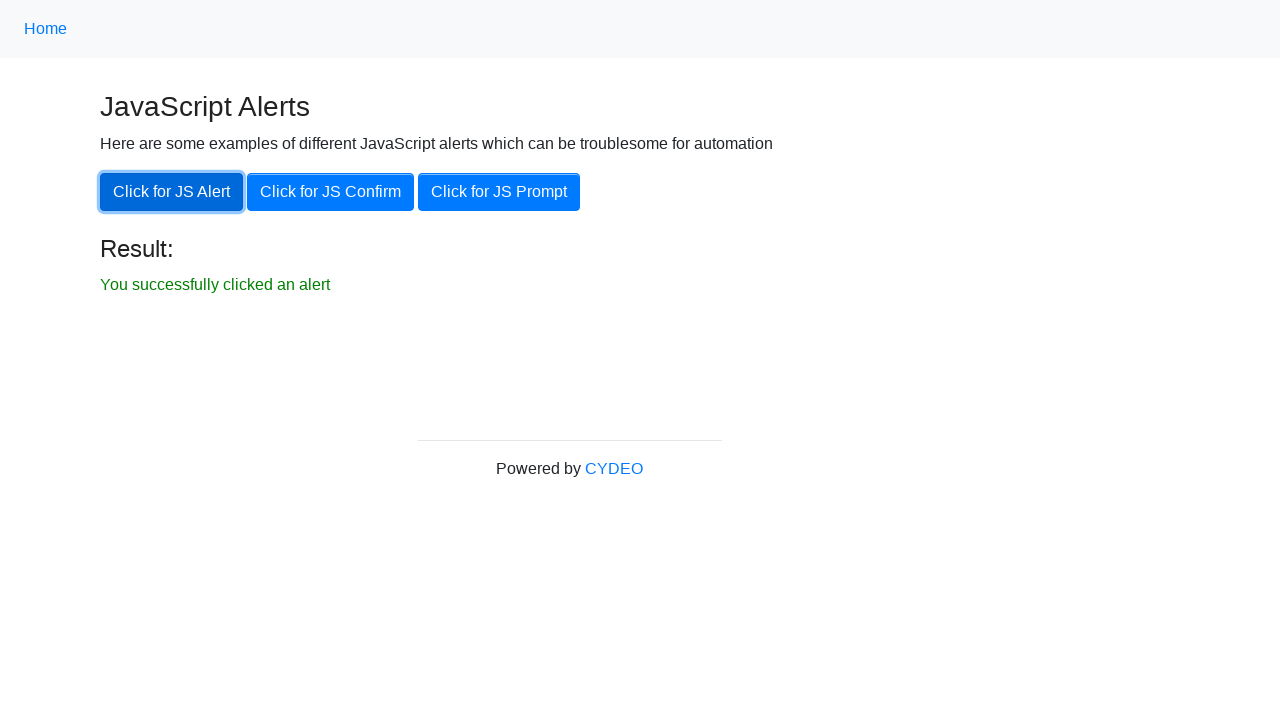